Tests that edits are saved when the edit field loses focus (blur event).

Starting URL: https://demo.playwright.dev/todomvc

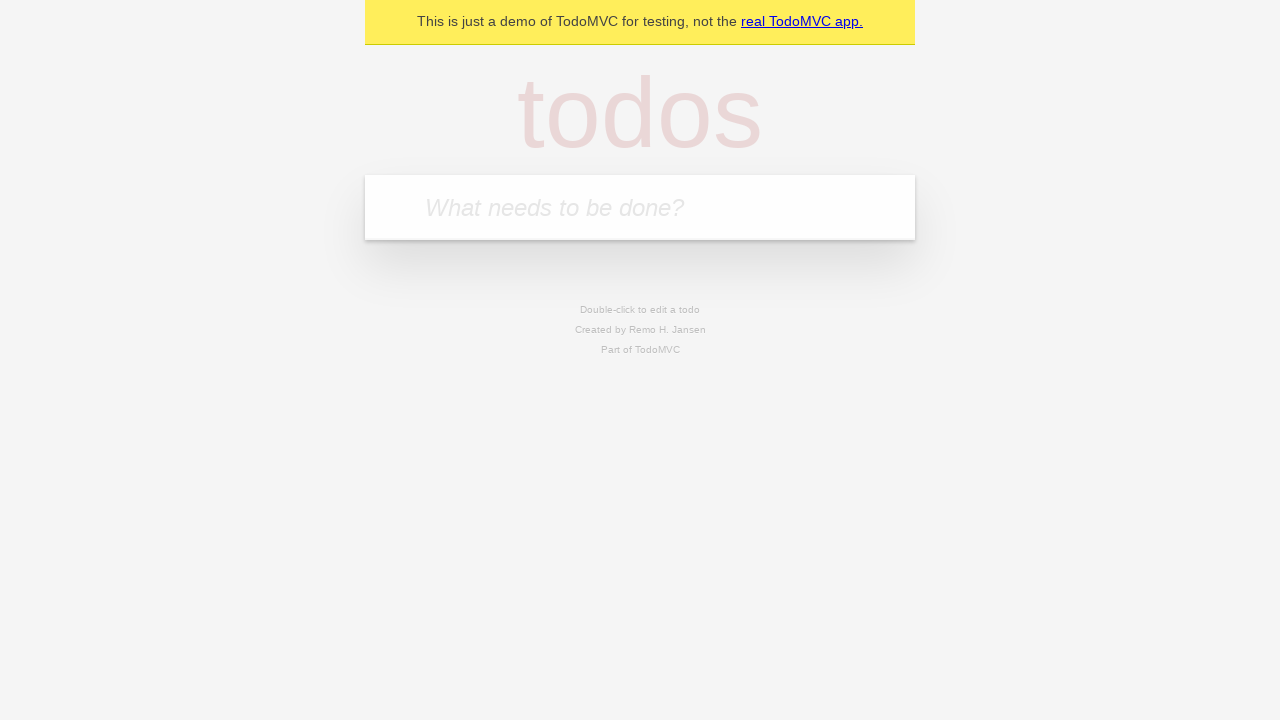

Filled todo input with 'buy some cheese' on internal:attr=[placeholder="What needs to be done?"i]
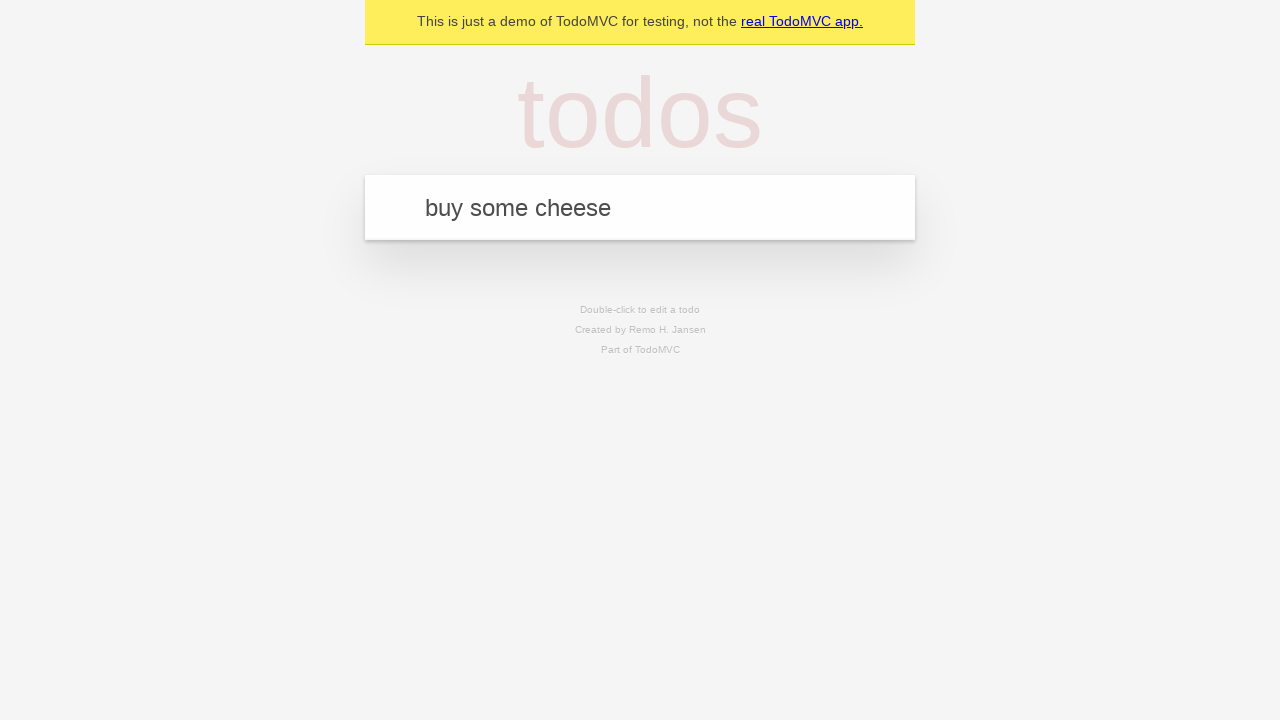

Pressed Enter to create first todo on internal:attr=[placeholder="What needs to be done?"i]
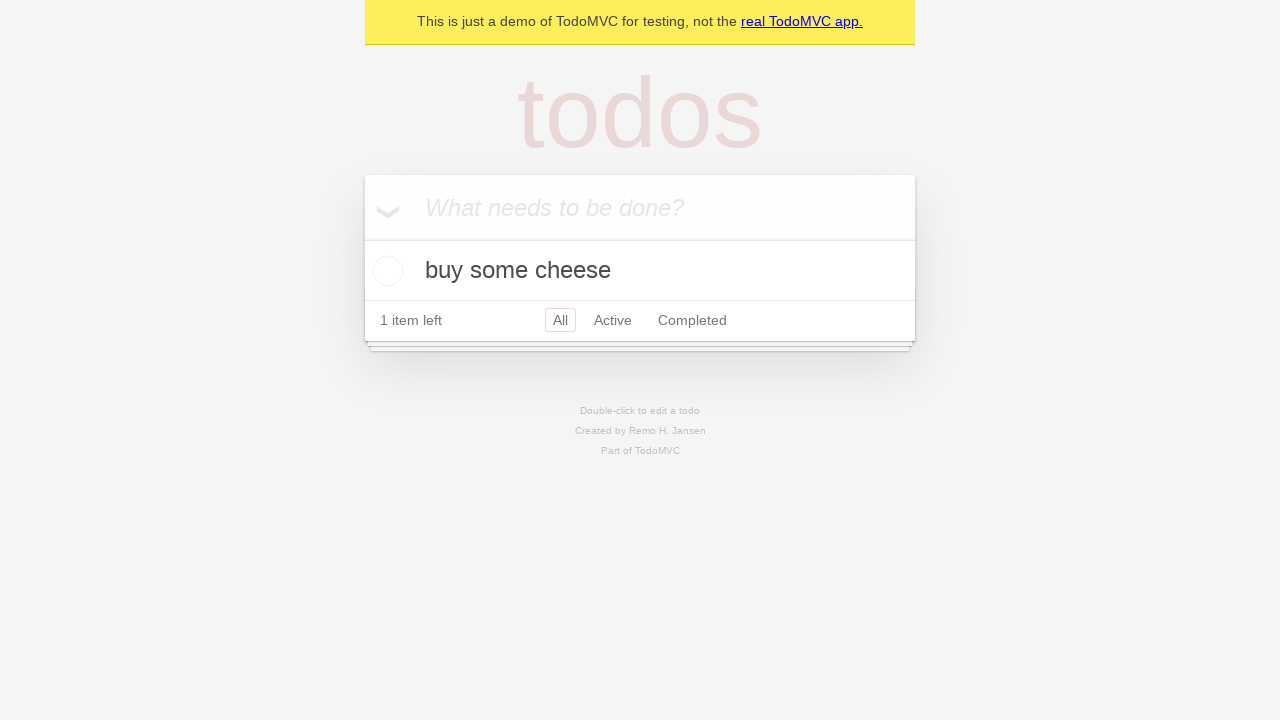

Filled todo input with 'feed the cat' on internal:attr=[placeholder="What needs to be done?"i]
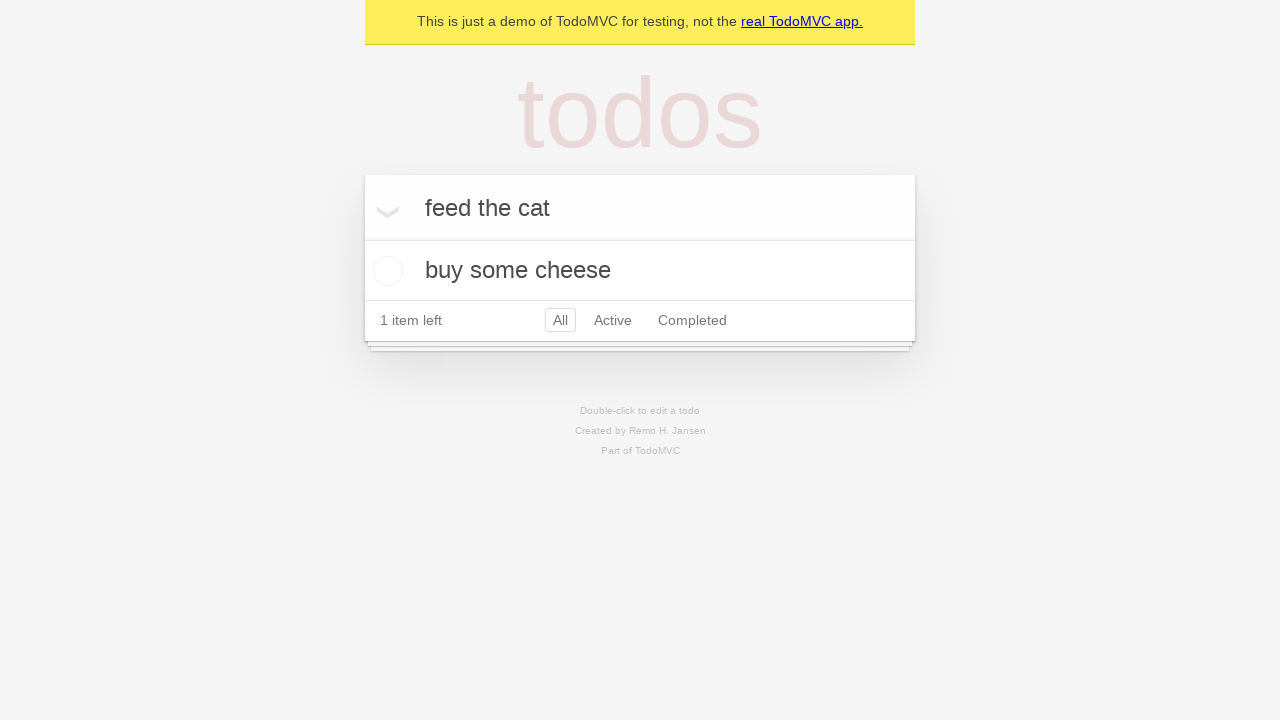

Pressed Enter to create second todo on internal:attr=[placeholder="What needs to be done?"i]
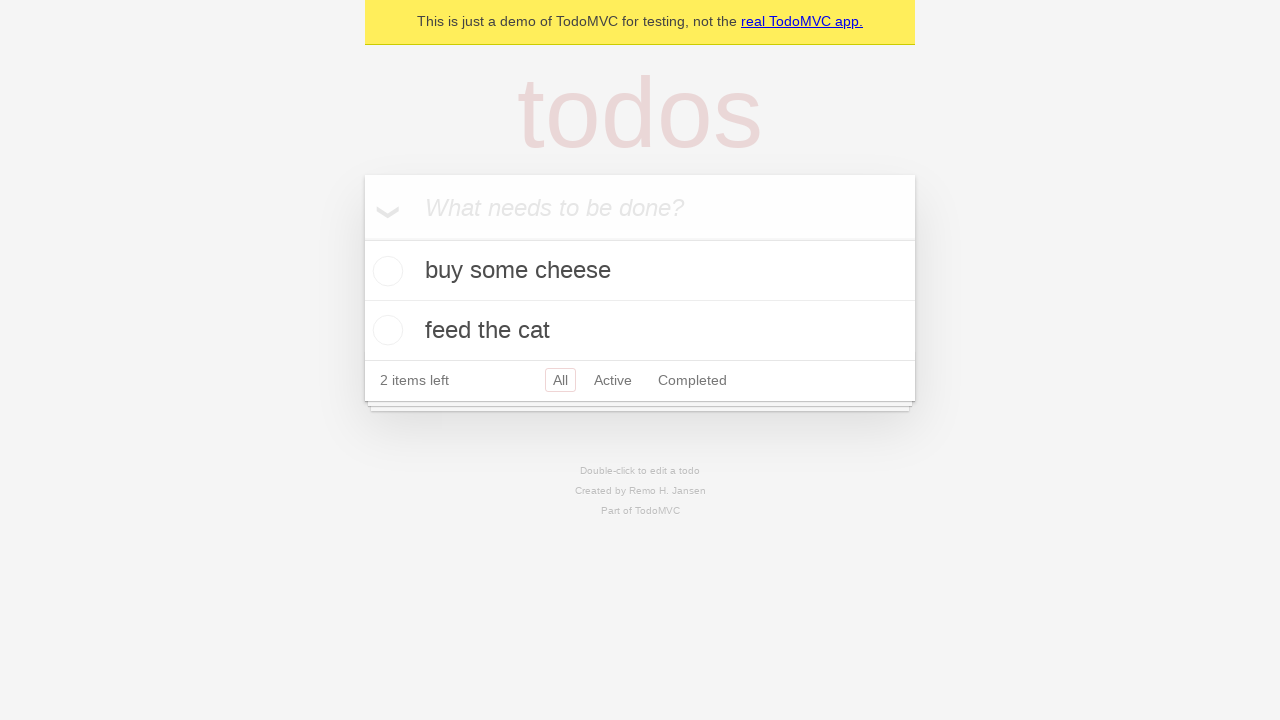

Filled todo input with 'book a doctors appointment' on internal:attr=[placeholder="What needs to be done?"i]
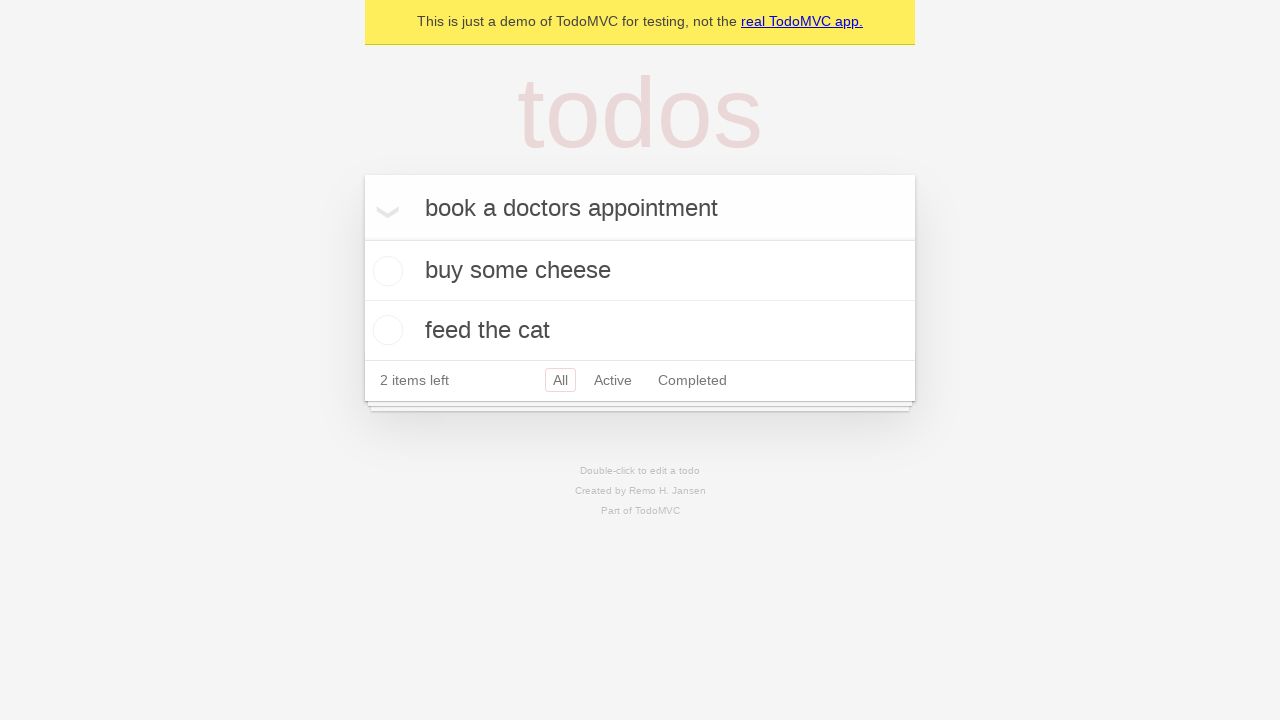

Pressed Enter to create third todo on internal:attr=[placeholder="What needs to be done?"i]
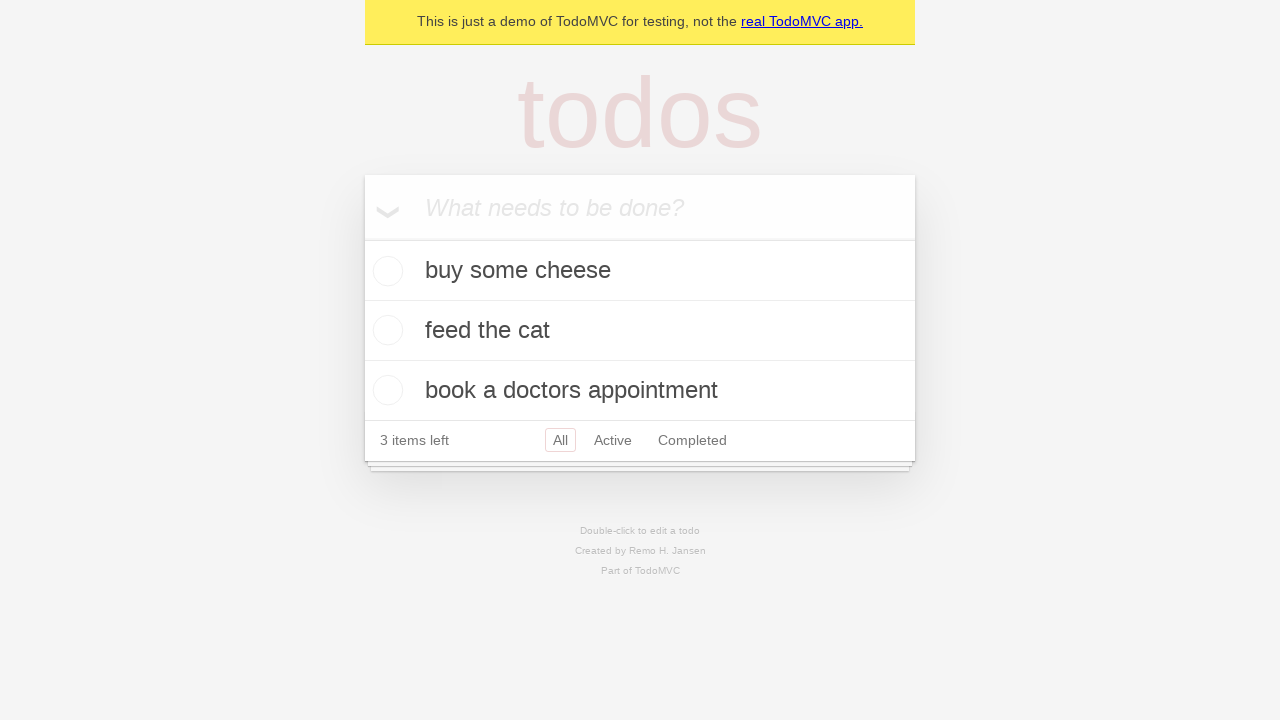

Double-clicked second todo to enter edit mode at (640, 331) on internal:testid=[data-testid="todo-item"s] >> nth=1
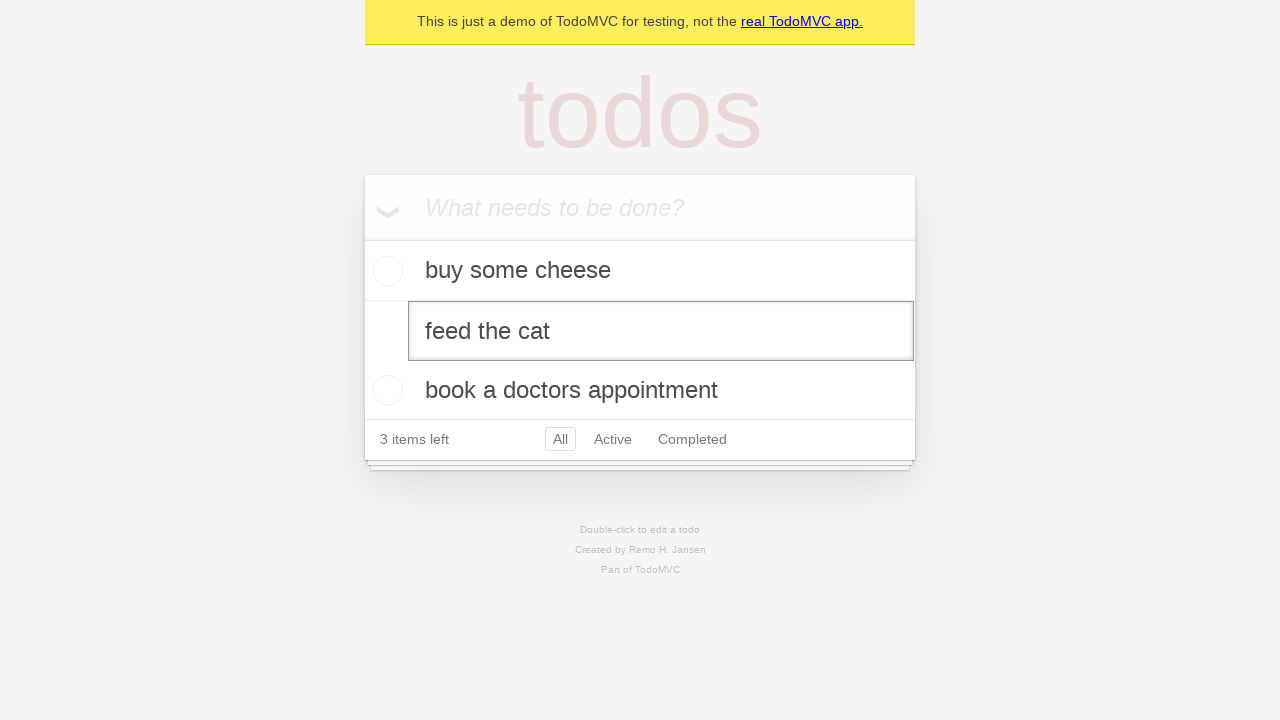

Edited second todo text to 'buy some sausages' on internal:testid=[data-testid="todo-item"s] >> nth=1 >> internal:role=textbox[nam
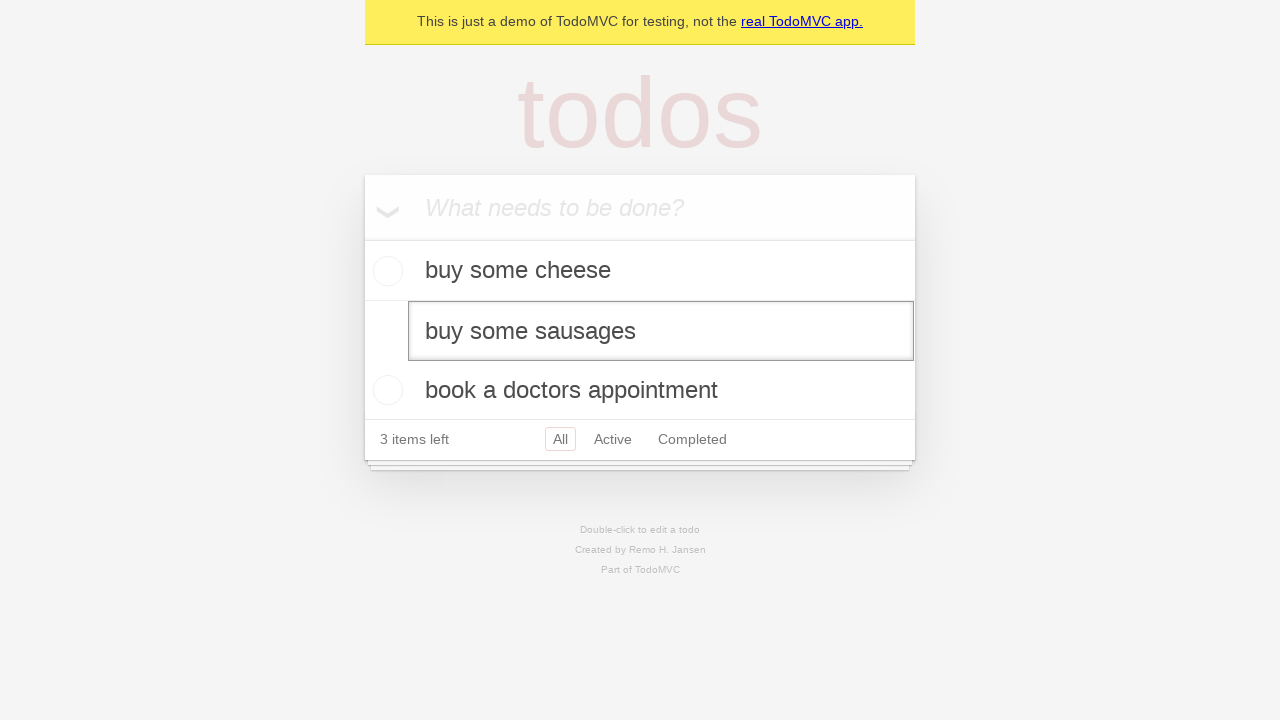

Triggered blur event on edit field to save changes
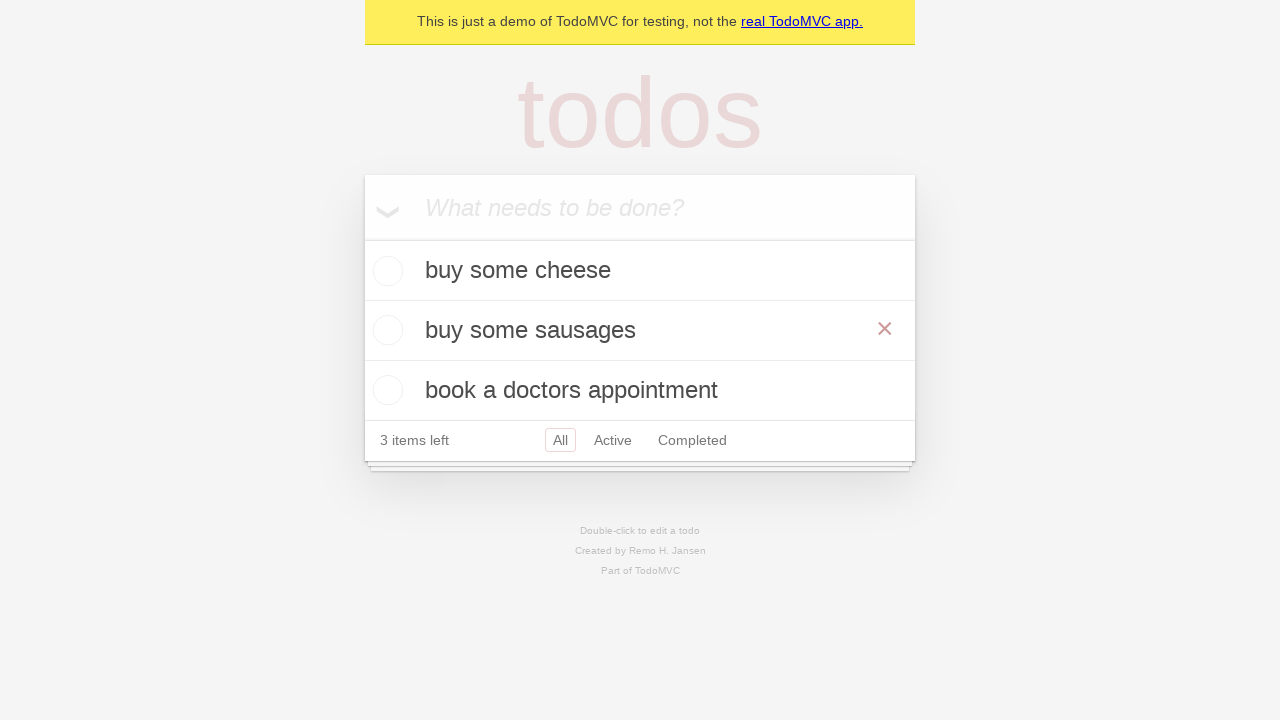

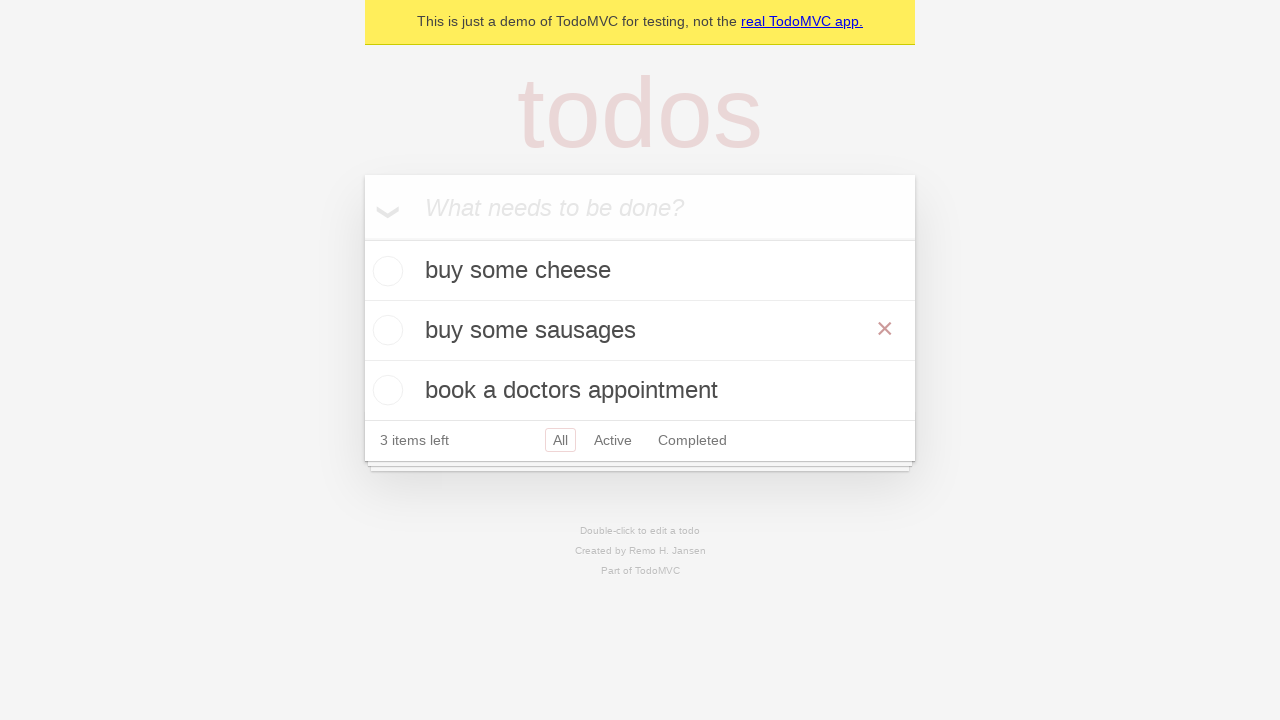